Tests the search functionality on the Katalon demo CMS site by entering a product name "Flying Ninja" and submitting the search form

Starting URL: https://cms.demo.katalon.com/

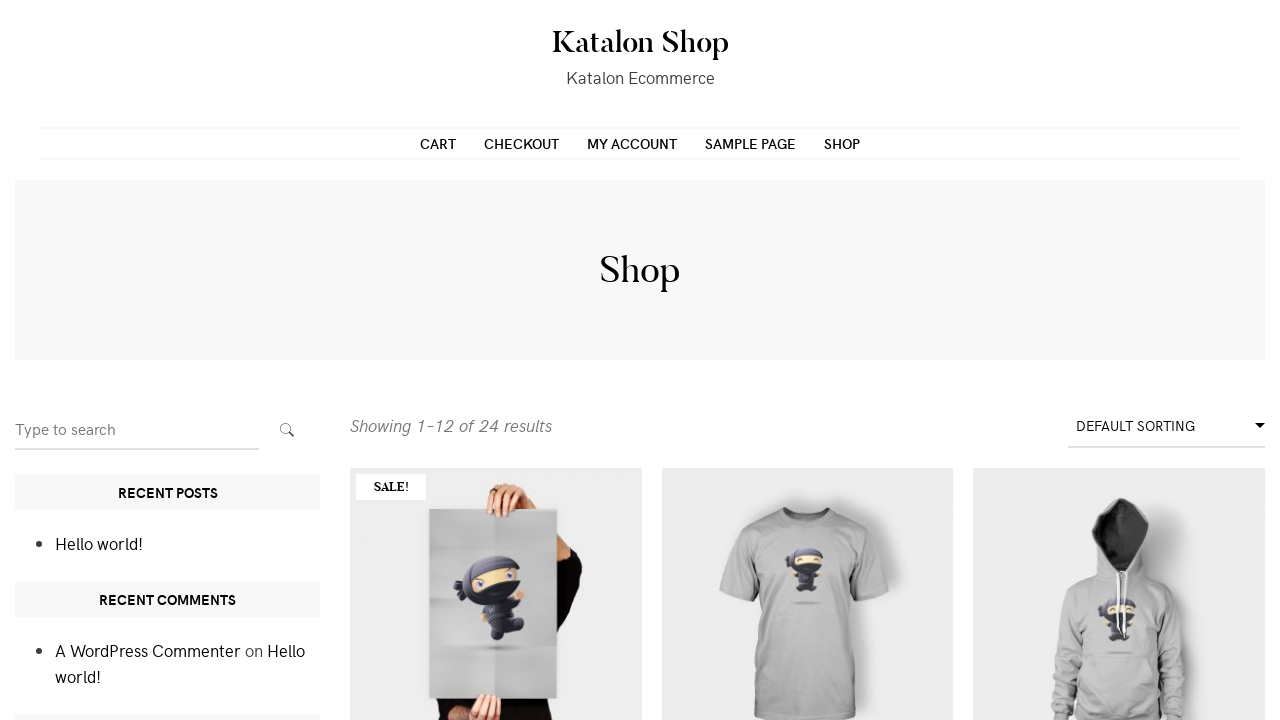

Filled search box with product name 'Flying Ninja' on #search-2 > form > label > input
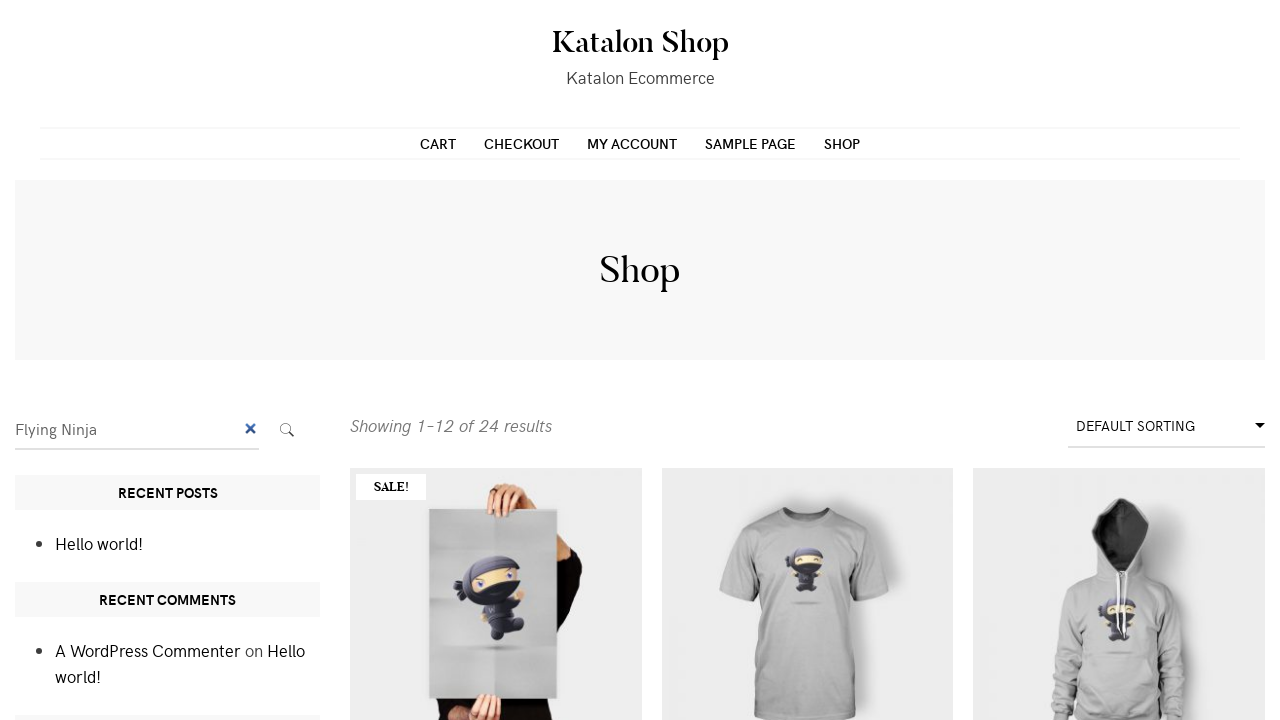

Clicked search button to submit the search form at (287, 430) on #search-2 > form > button
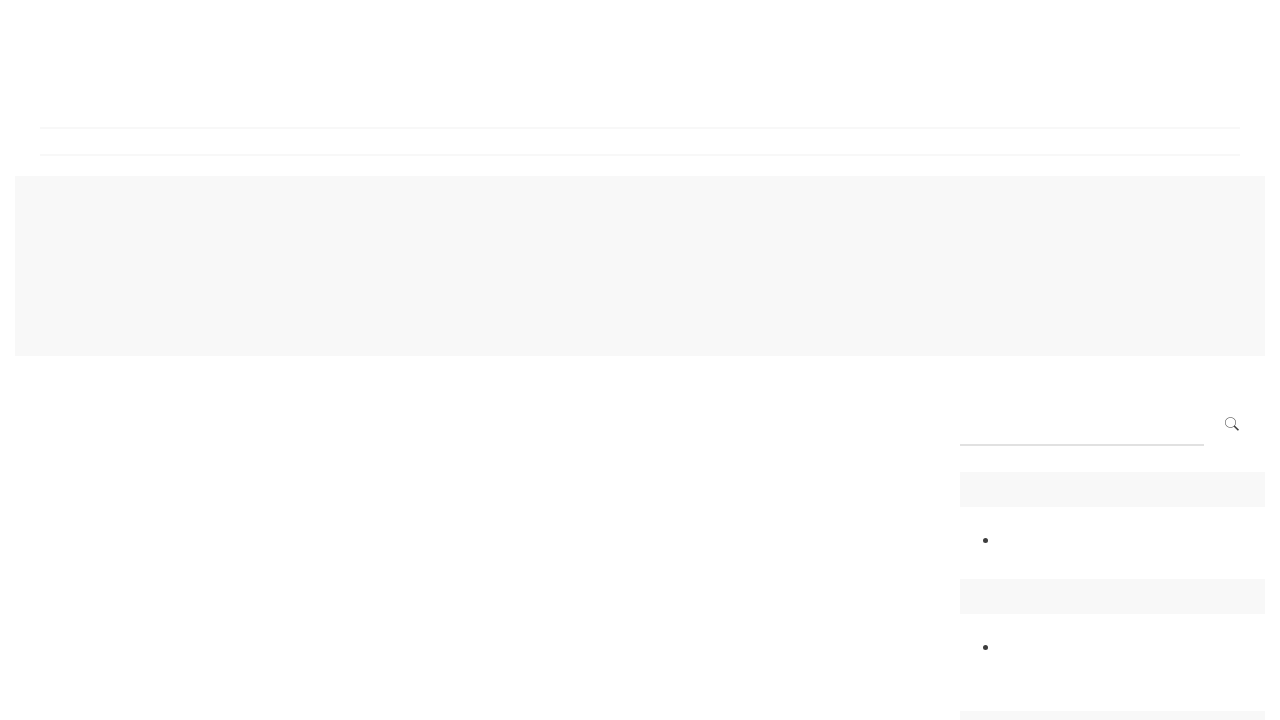

Search results loaded and network idle
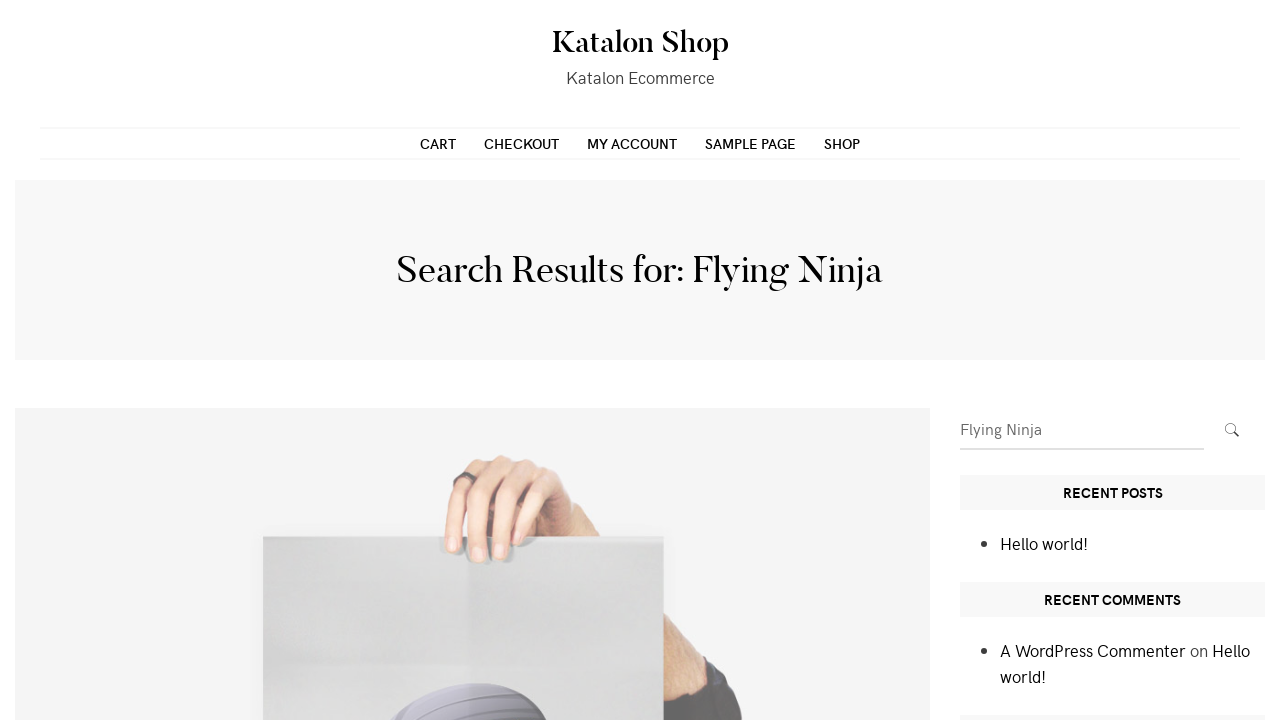

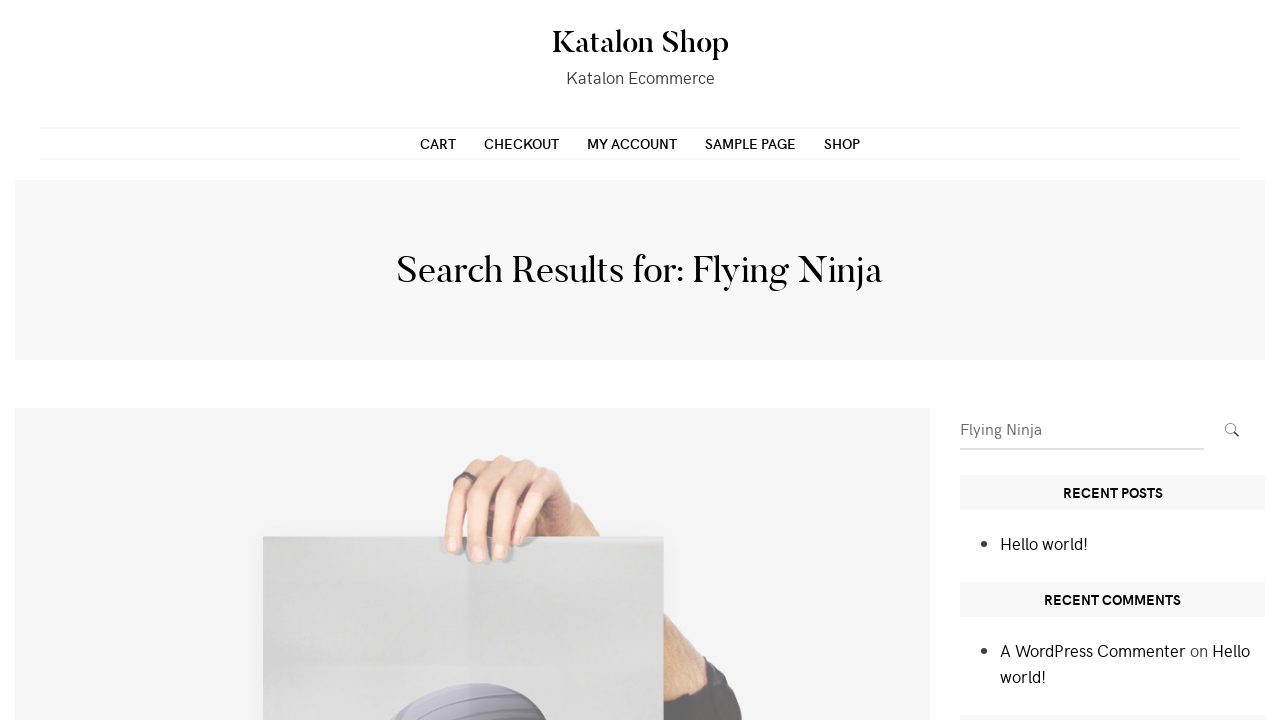